Tests opting out of A/B tests by adding the opt-out cookie before navigating to the split test page

Starting URL: http://the-internet.herokuapp.com

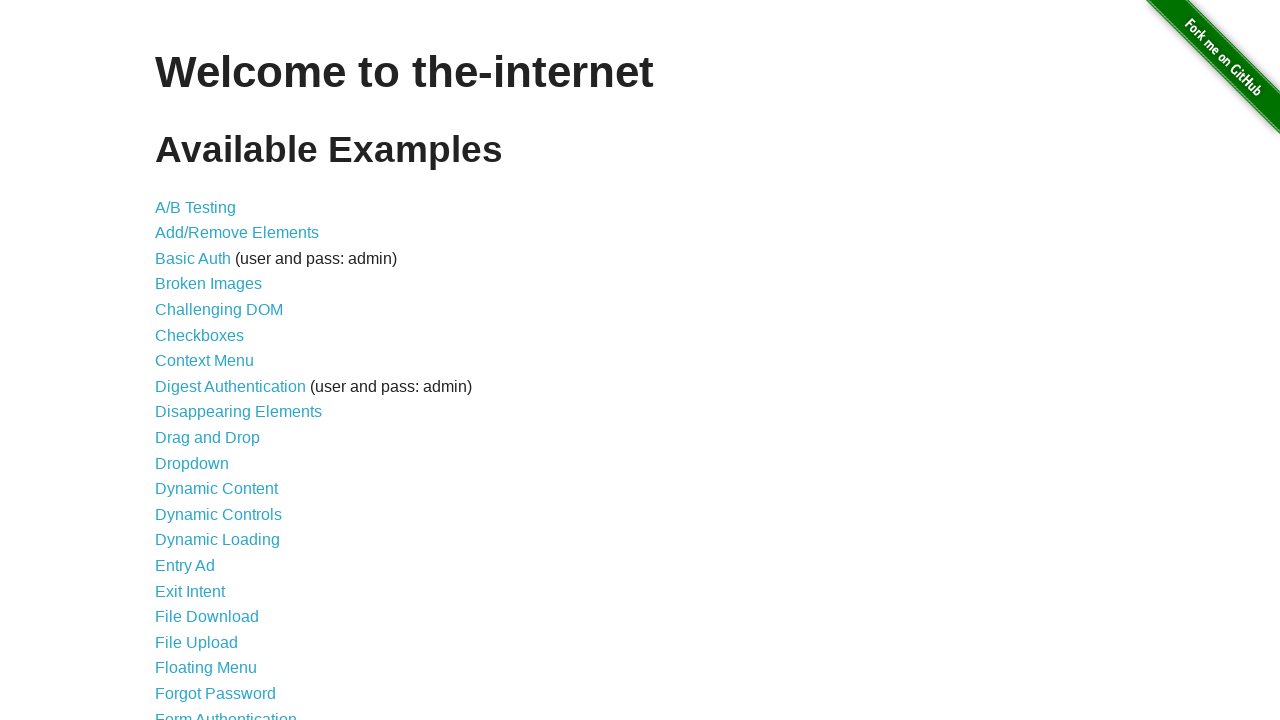

Added optimizelyOptOut cookie with value 'true' to opt out of A/B tests
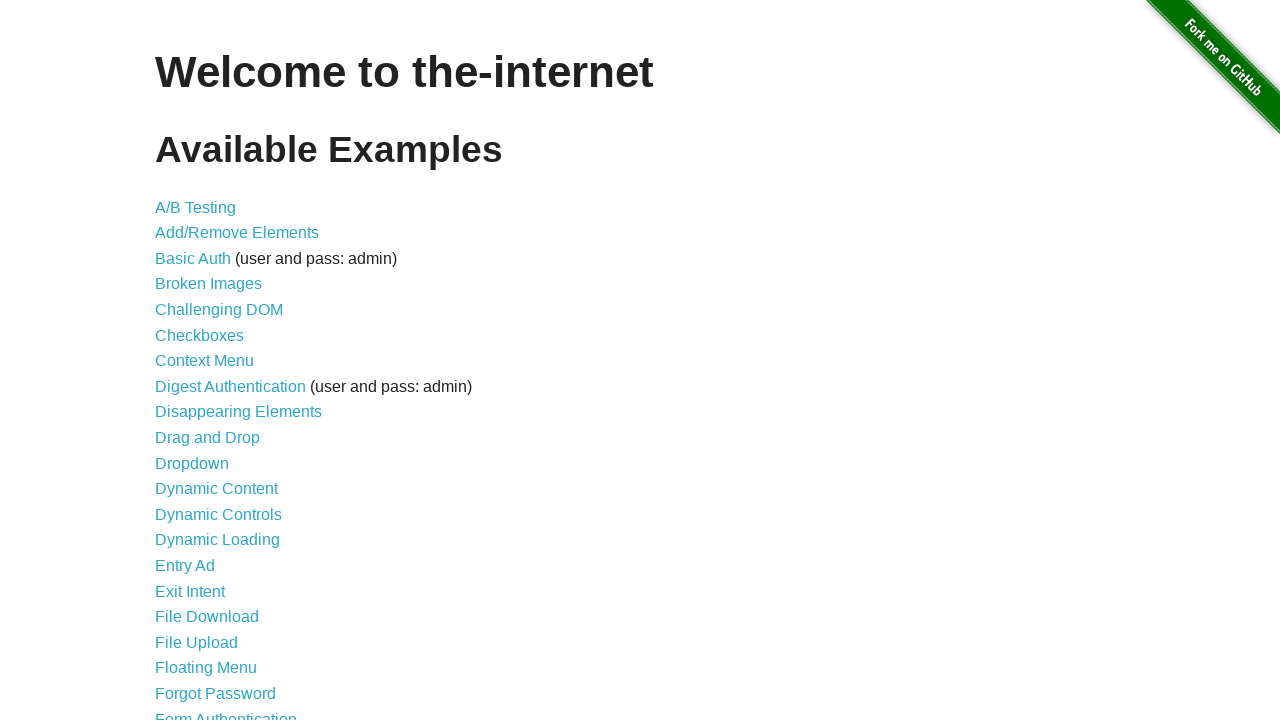

Navigated to A/B test page at /abtest
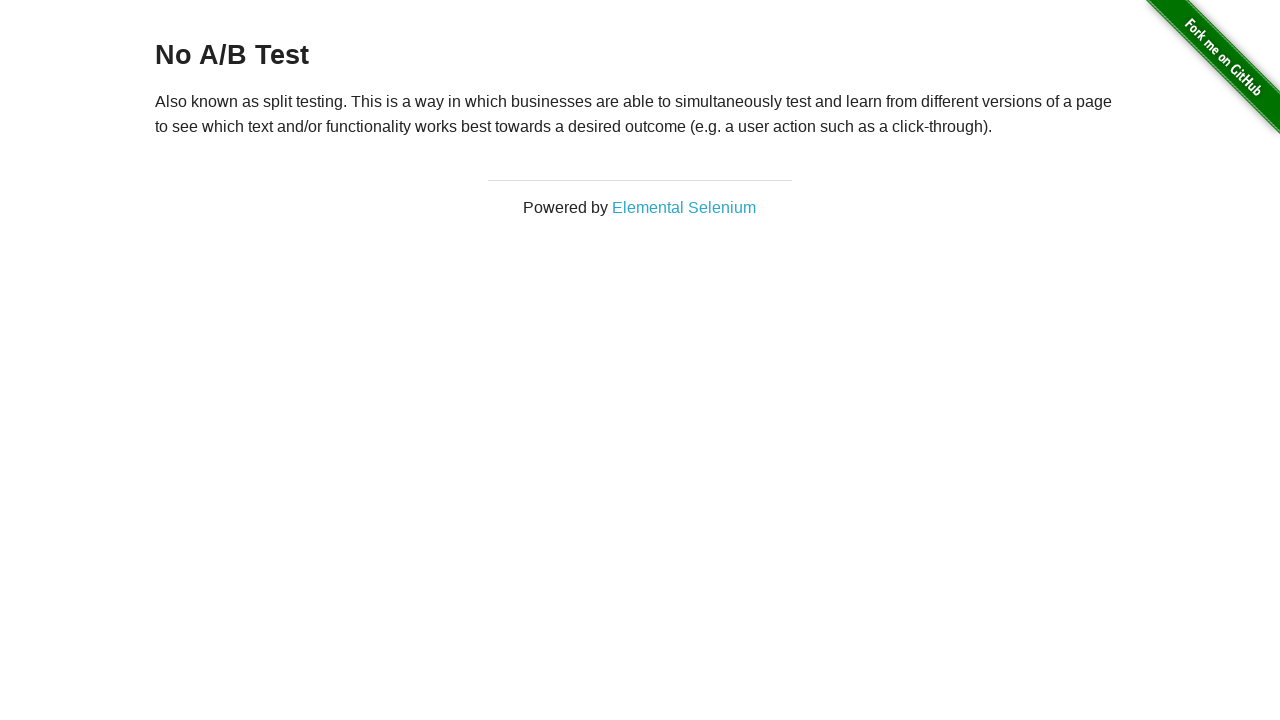

Retrieved heading text to verify opt-out status
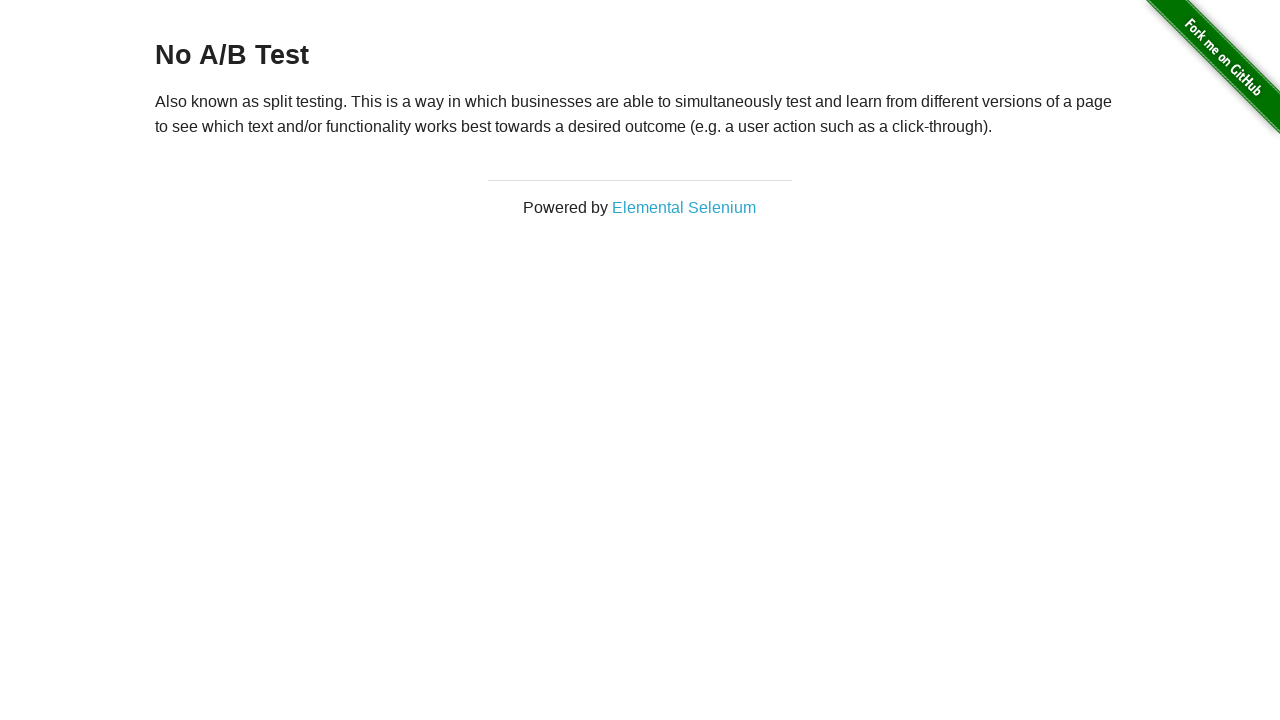

Verified heading text is 'No A/B Test', confirming opt-out cookie is working
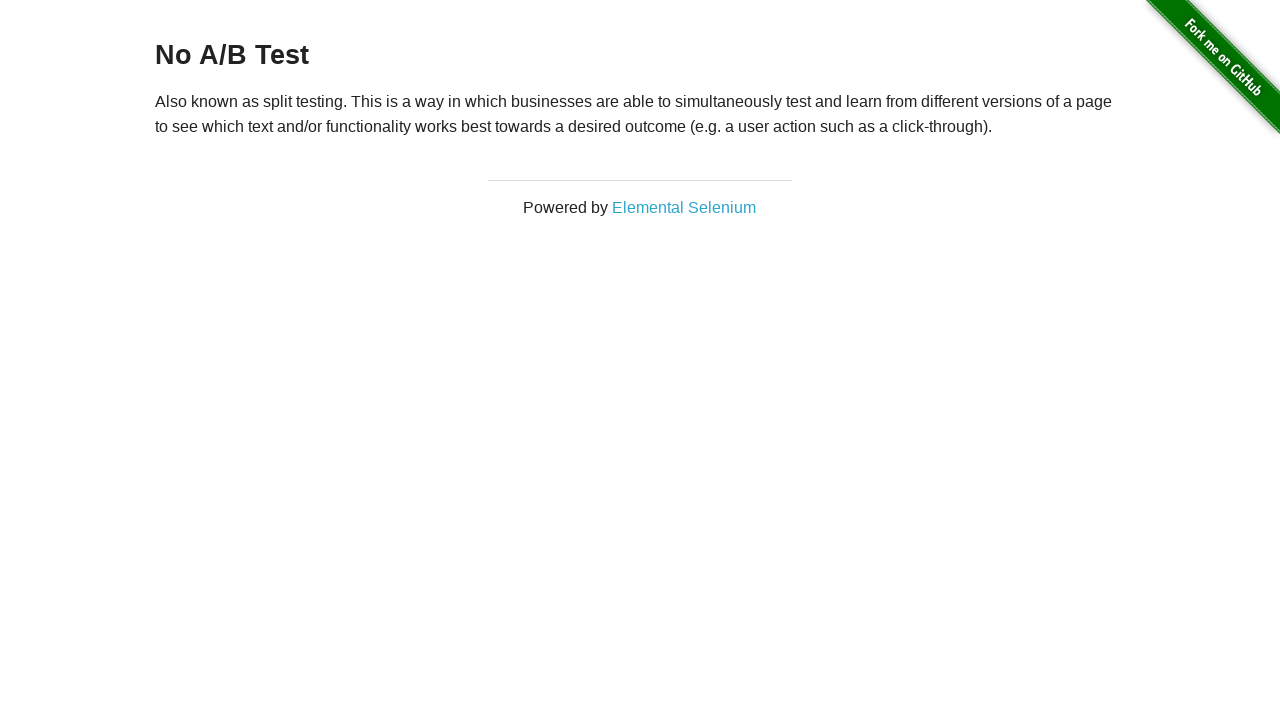

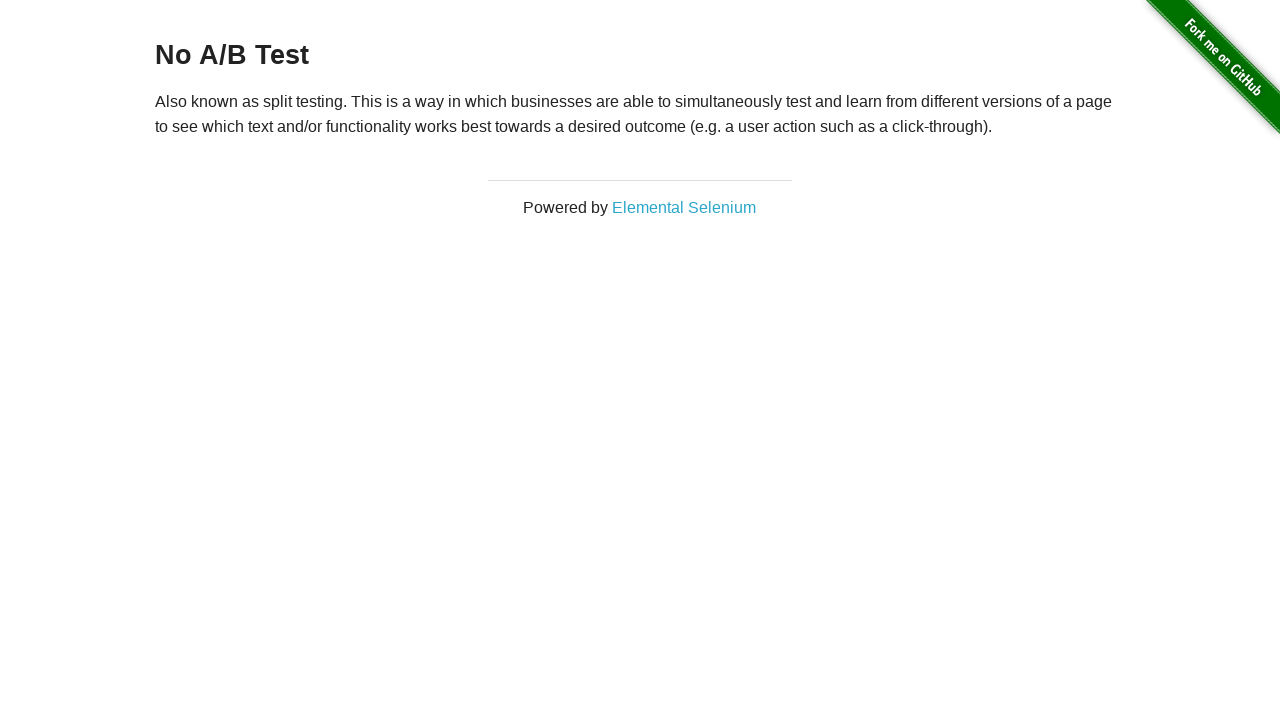